Tests that edits are cancelled when pressing Escape key

Starting URL: https://demo.playwright.dev/todomvc

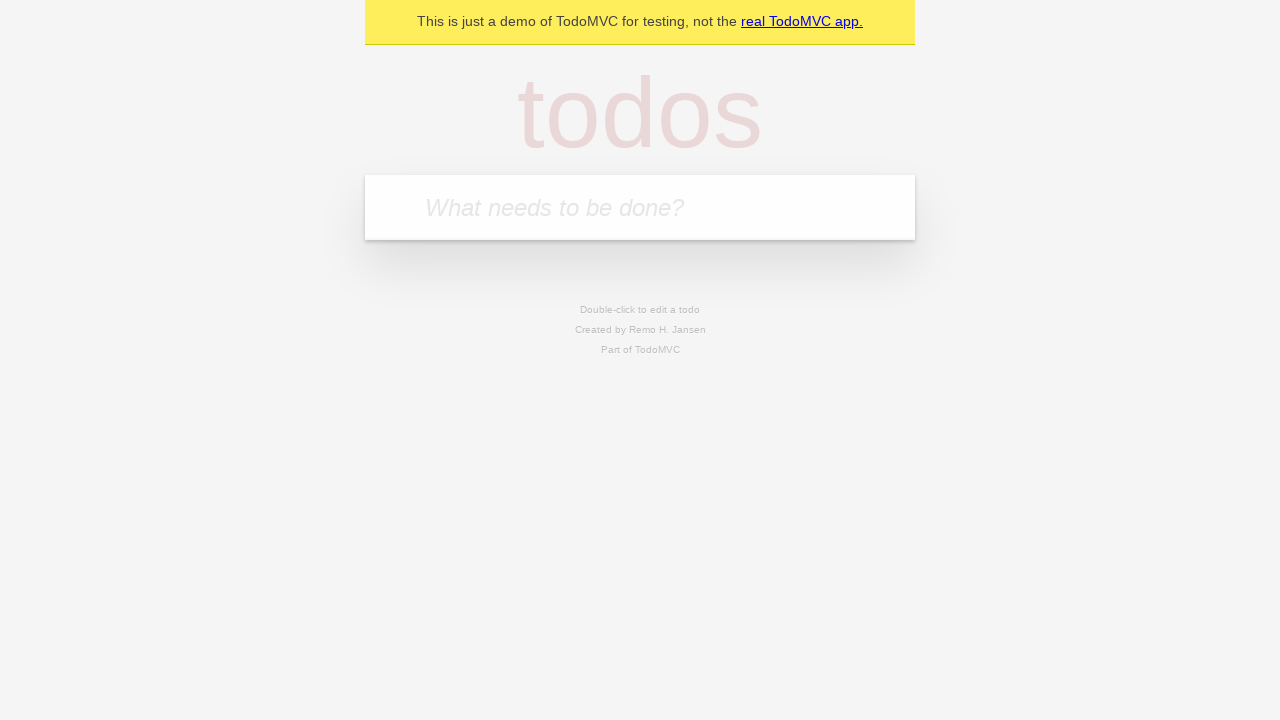

Filled new todo input with 'buy some cheese' on internal:attr=[placeholder="What needs to be done?"i]
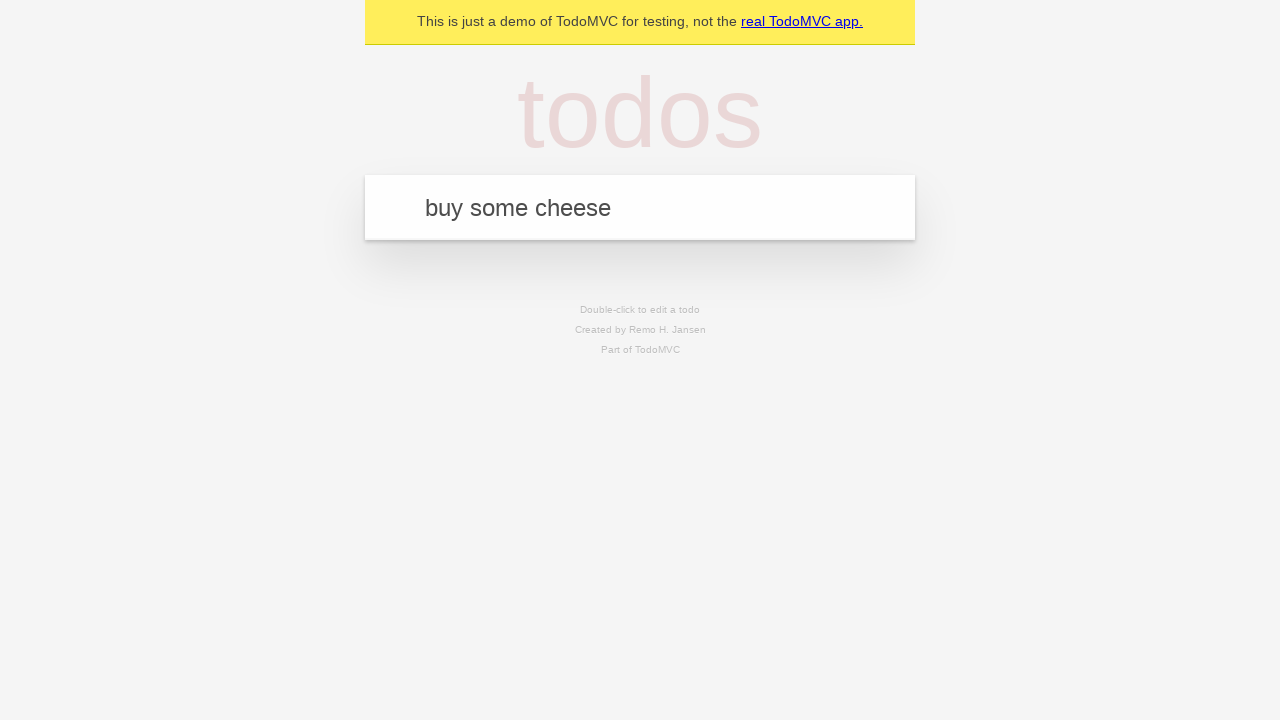

Pressed Enter to create todo 'buy some cheese' on internal:attr=[placeholder="What needs to be done?"i]
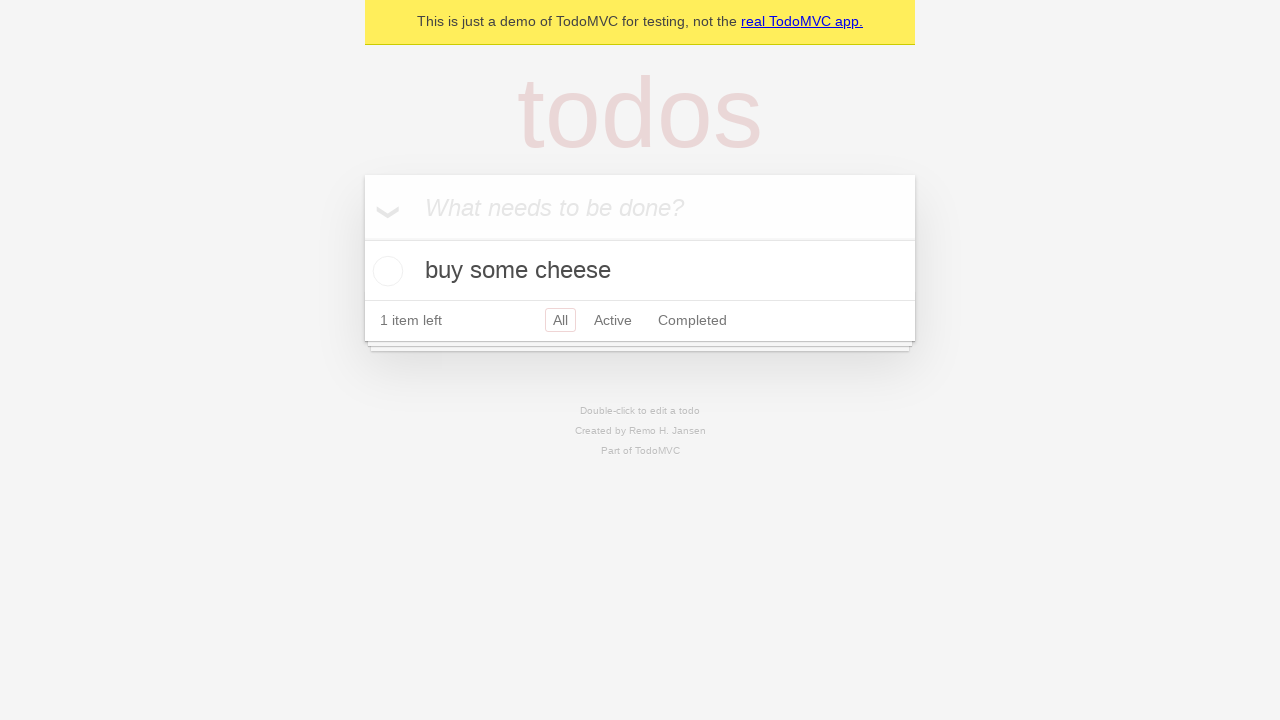

Filled new todo input with 'feed the cat' on internal:attr=[placeholder="What needs to be done?"i]
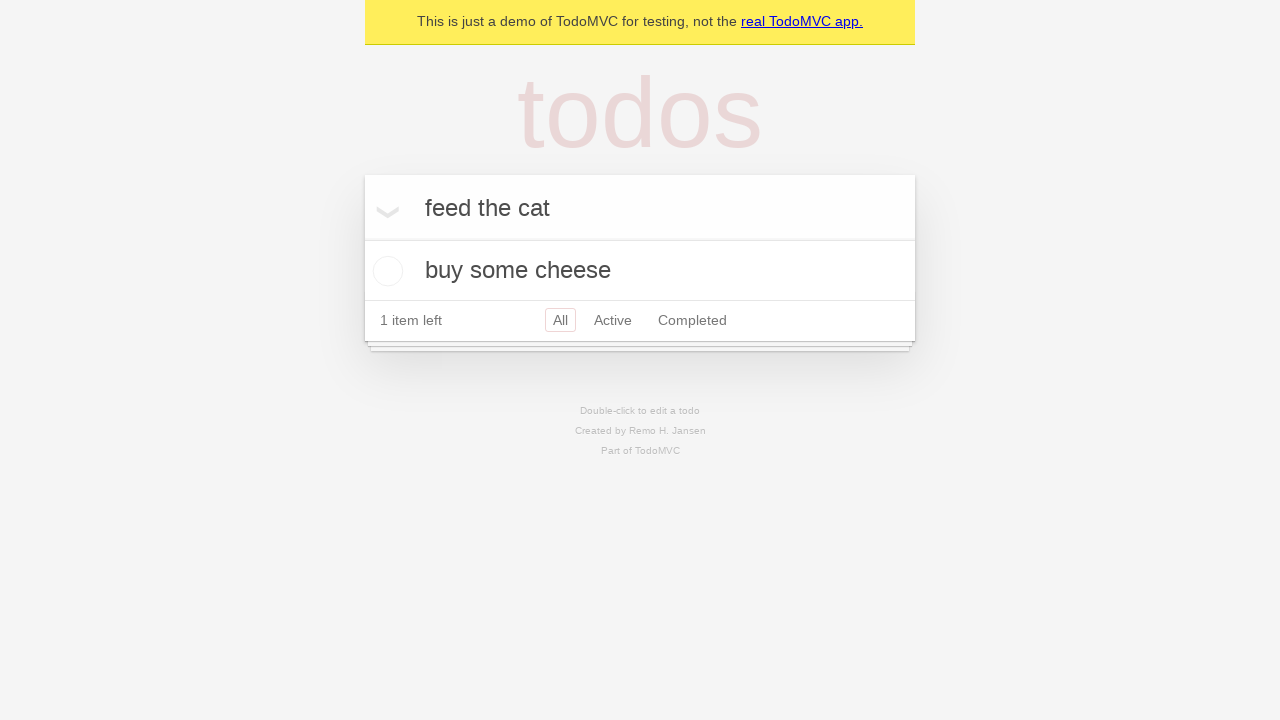

Pressed Enter to create todo 'feed the cat' on internal:attr=[placeholder="What needs to be done?"i]
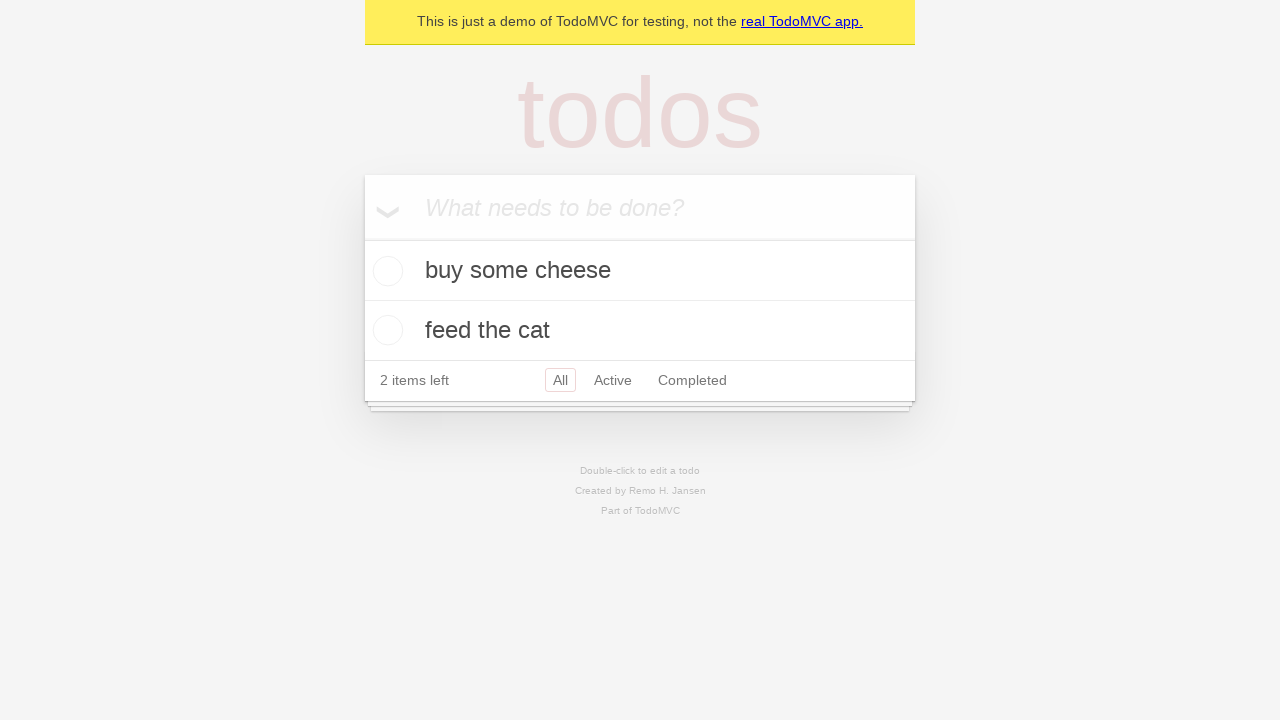

Filled new todo input with 'book a doctors appointment' on internal:attr=[placeholder="What needs to be done?"i]
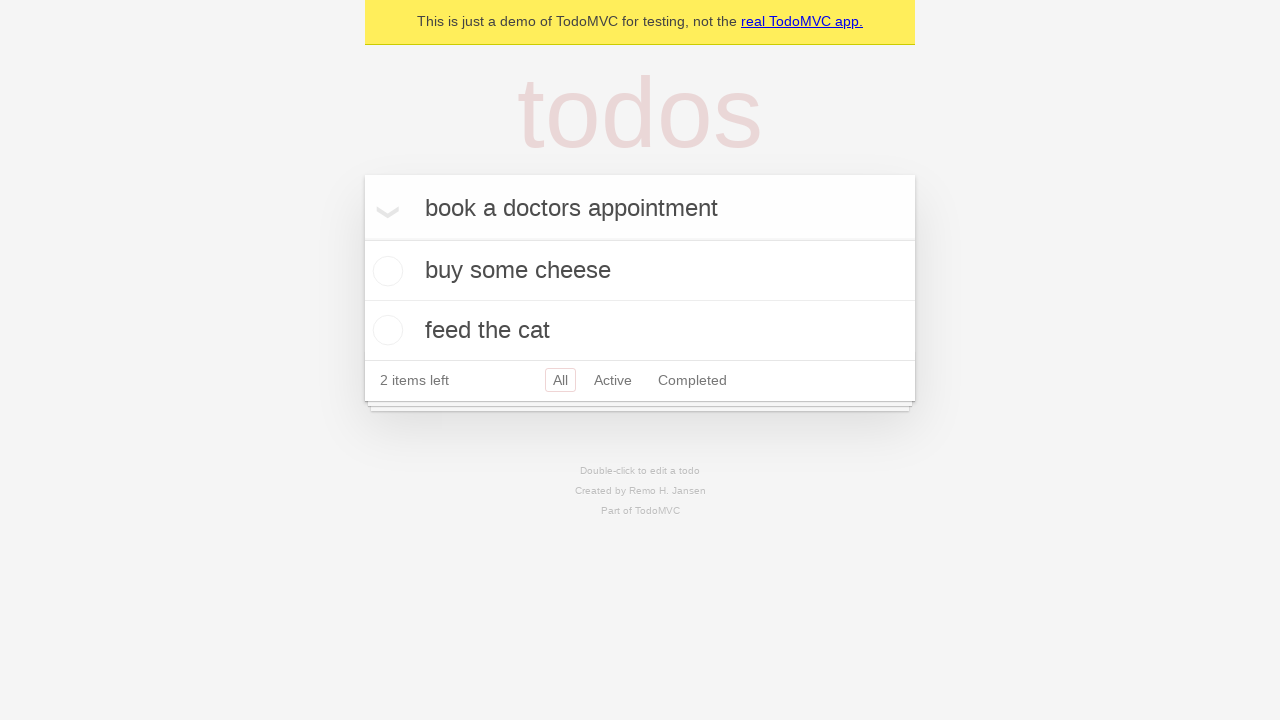

Pressed Enter to create todo 'book a doctors appointment' on internal:attr=[placeholder="What needs to be done?"i]
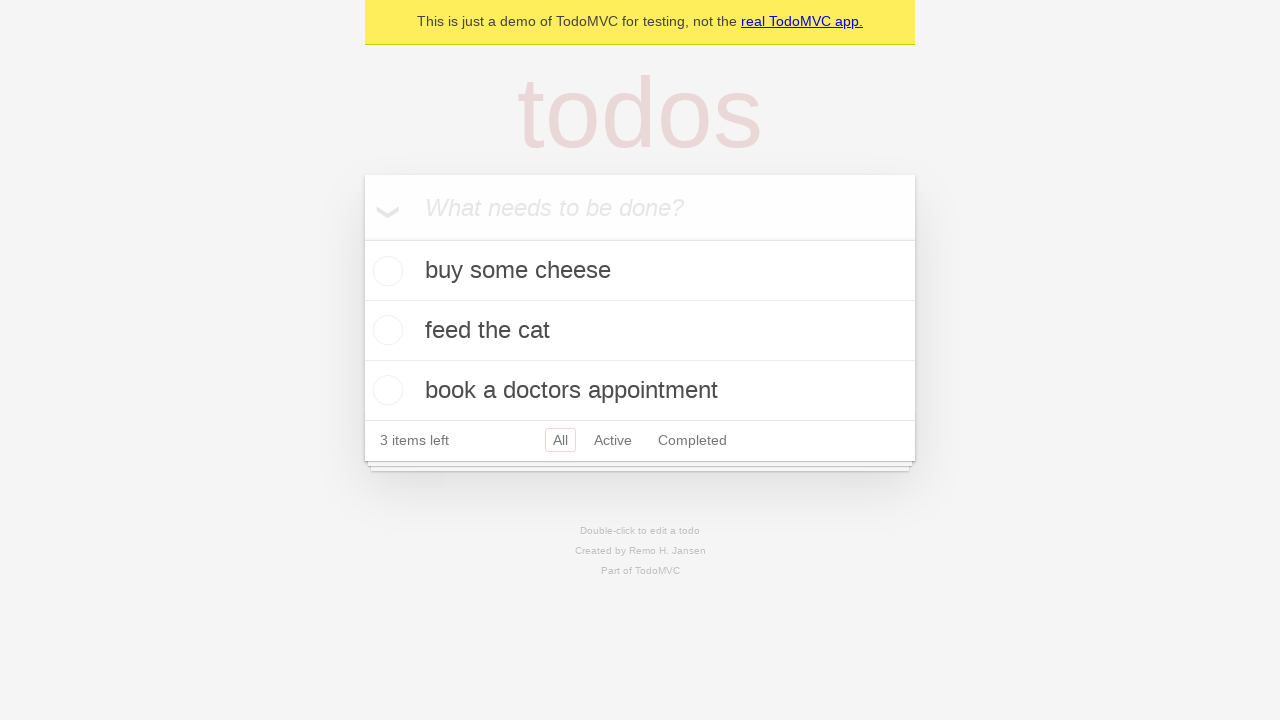

Double-clicked second todo item to enter edit mode at (640, 331) on internal:testid=[data-testid="todo-item"s] >> nth=1
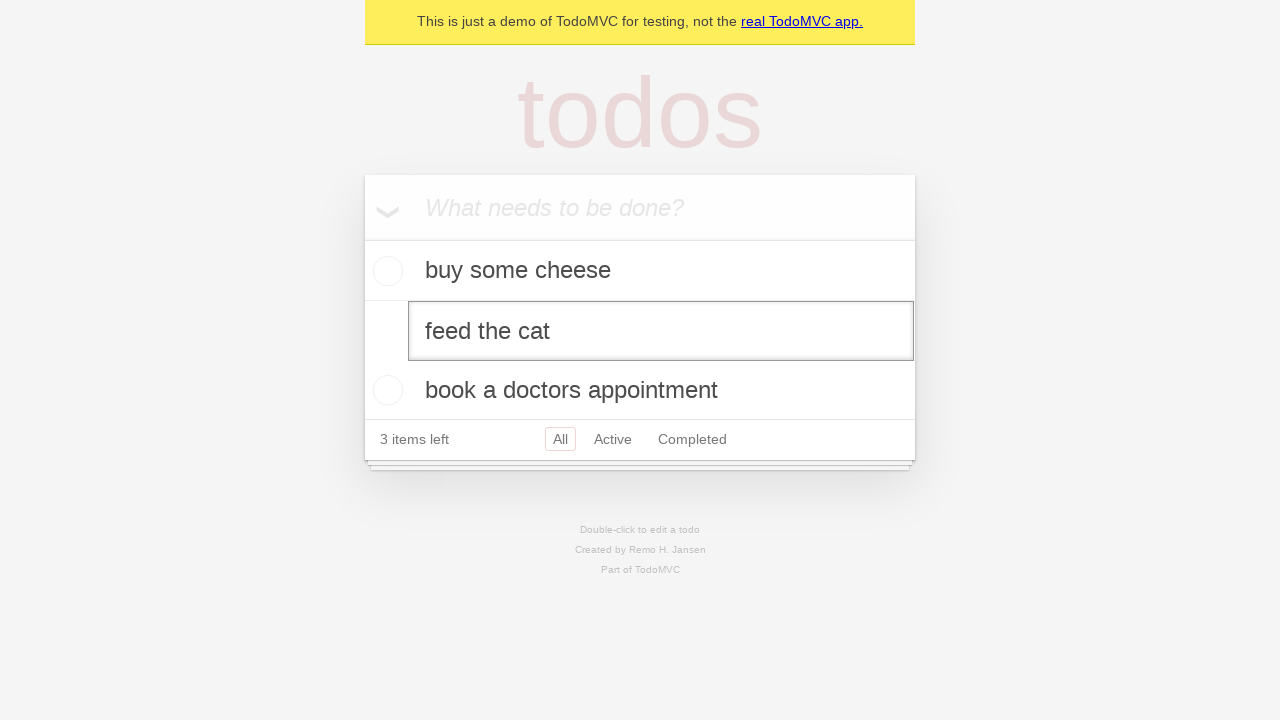

Filled edit input with 'buy some sausages' on internal:testid=[data-testid="todo-item"s] >> nth=1 >> internal:role=textbox[nam
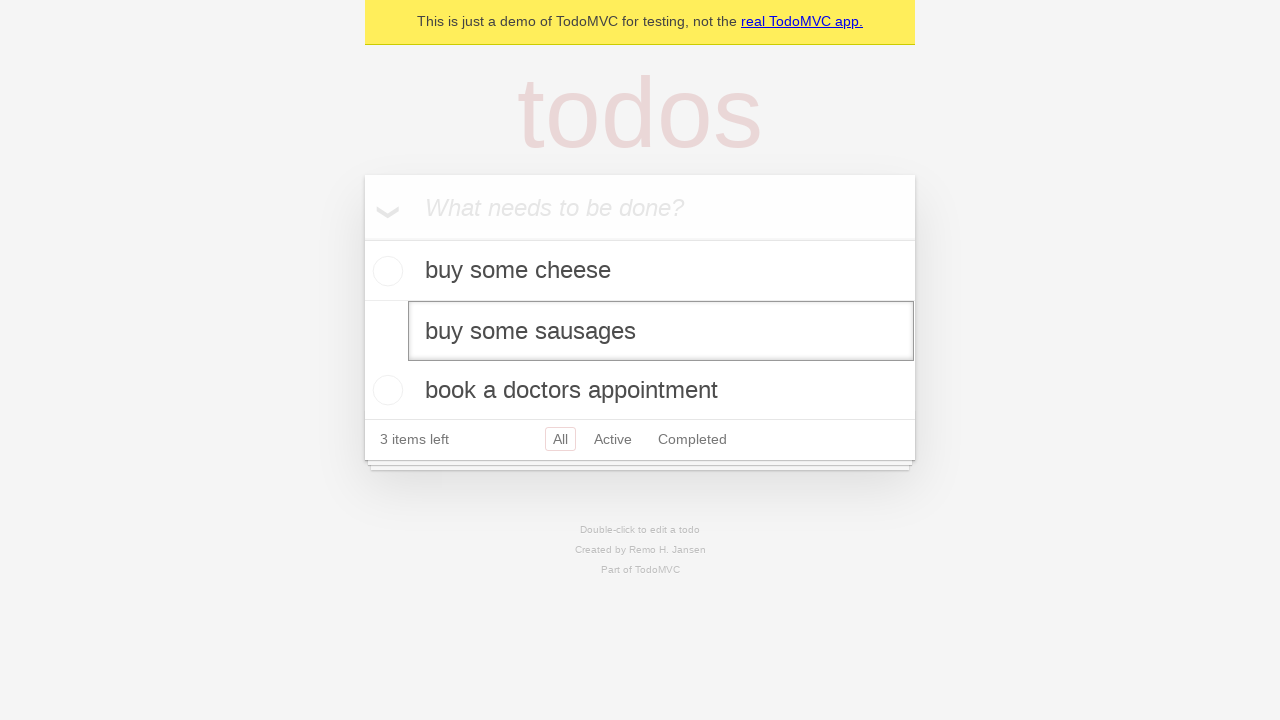

Pressed Escape to cancel edit on internal:testid=[data-testid="todo-item"s] >> nth=1 >> internal:role=textbox[nam
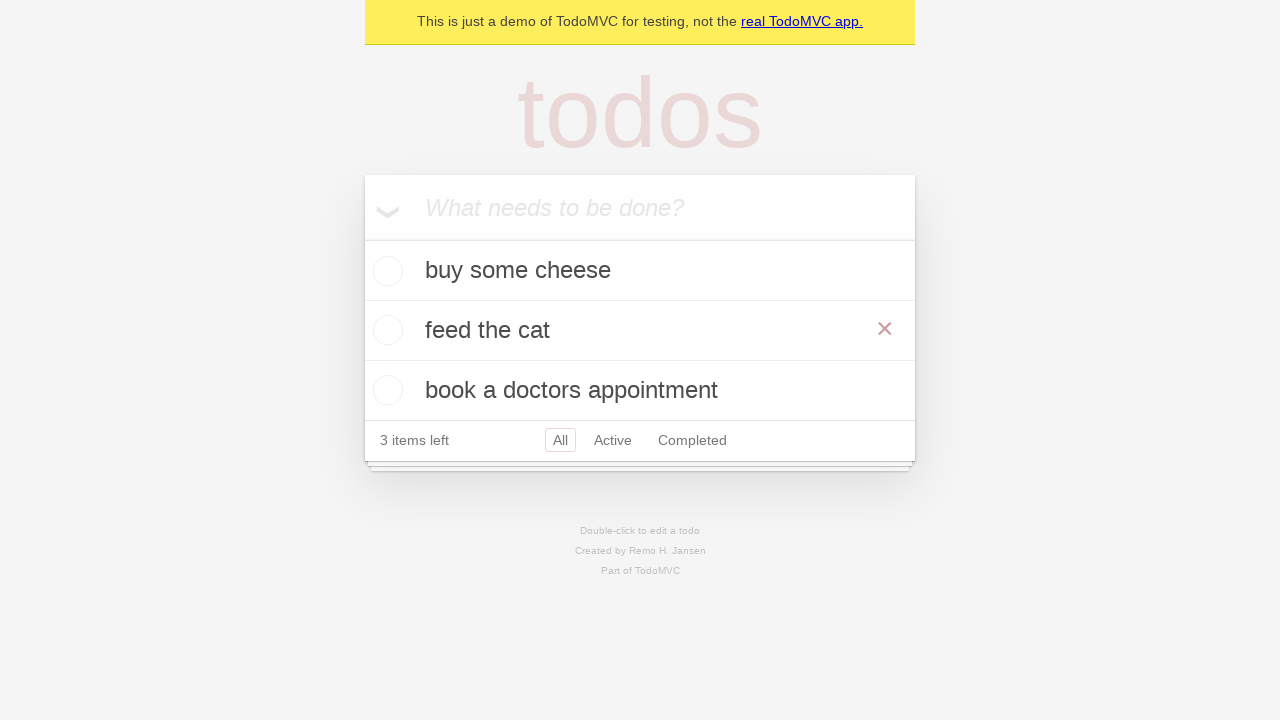

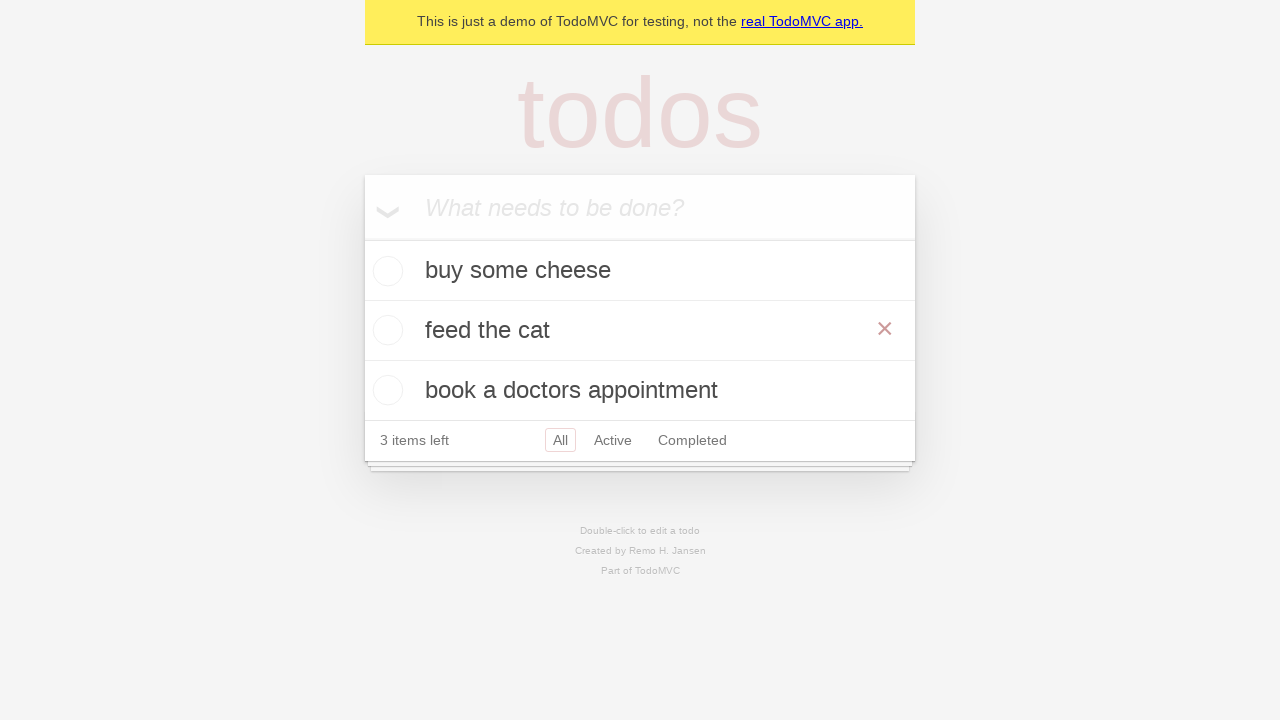